Navigates to the world clock page and verifies that the time zone table is present with multiple rows of data

Starting URL: https://www.timeanddate.com/worldclock/

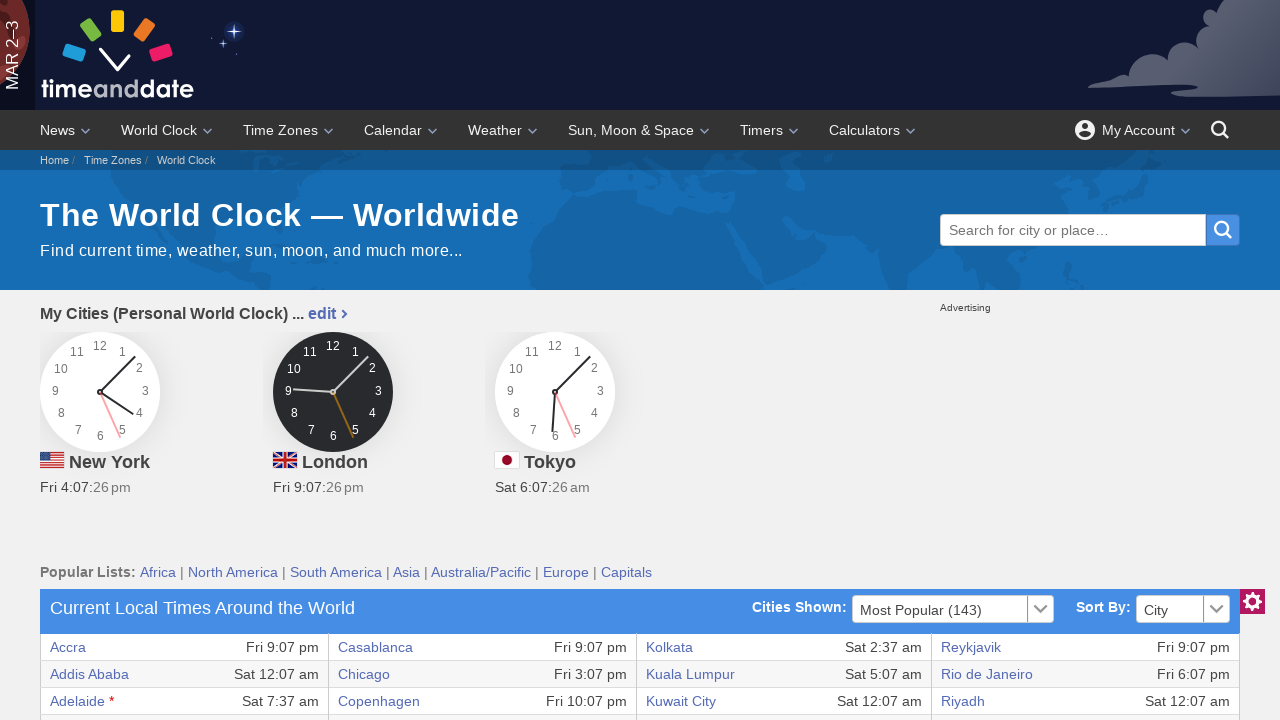

Waited for world clock table rows to load
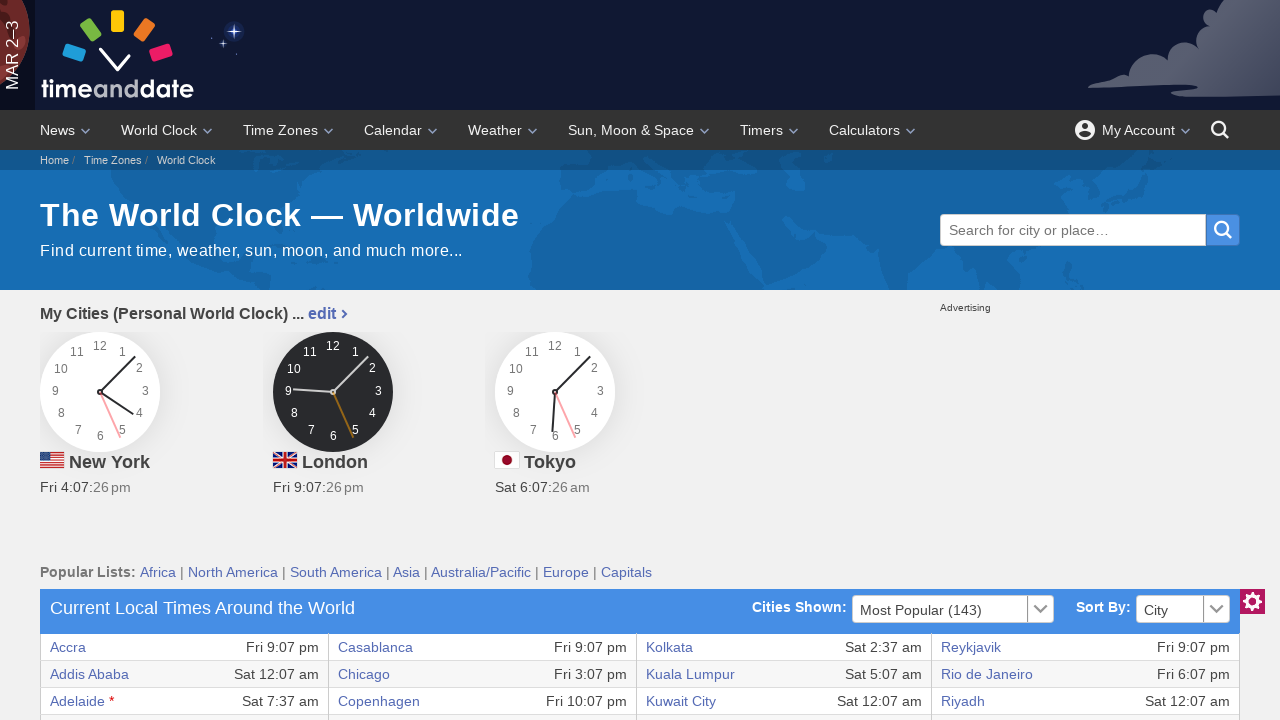

Verified time zone table contains multiple rows of data
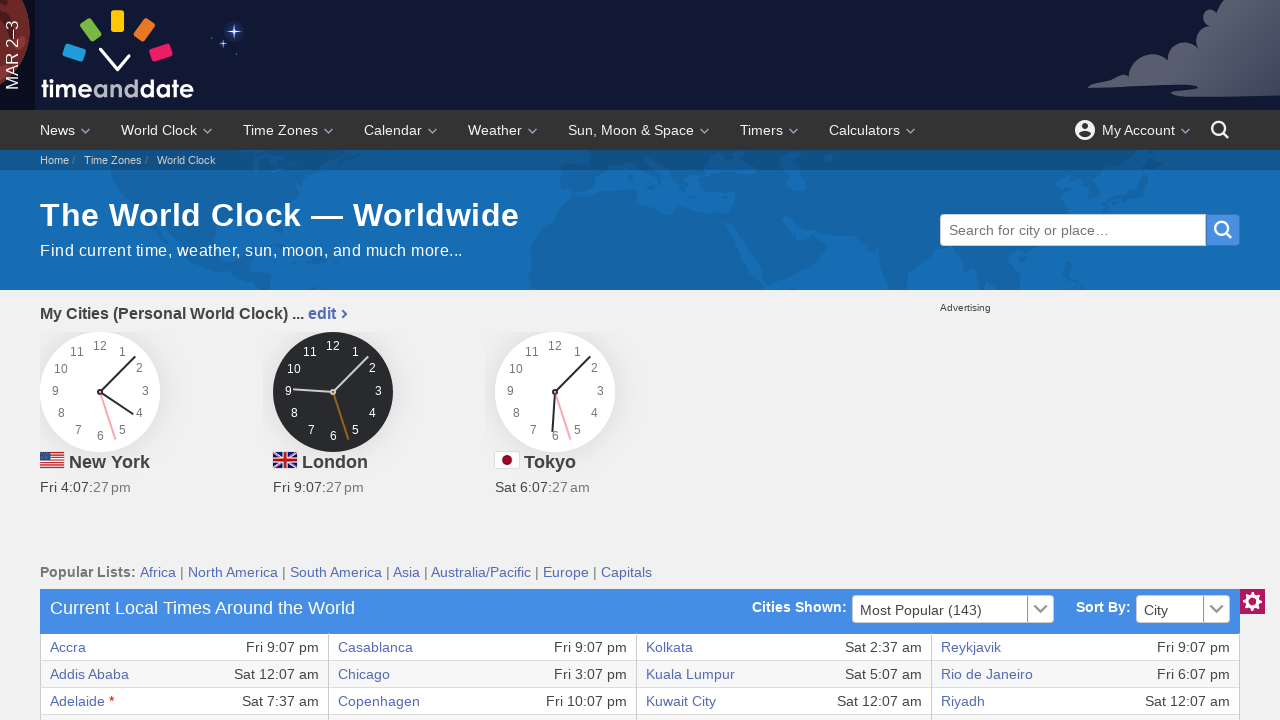

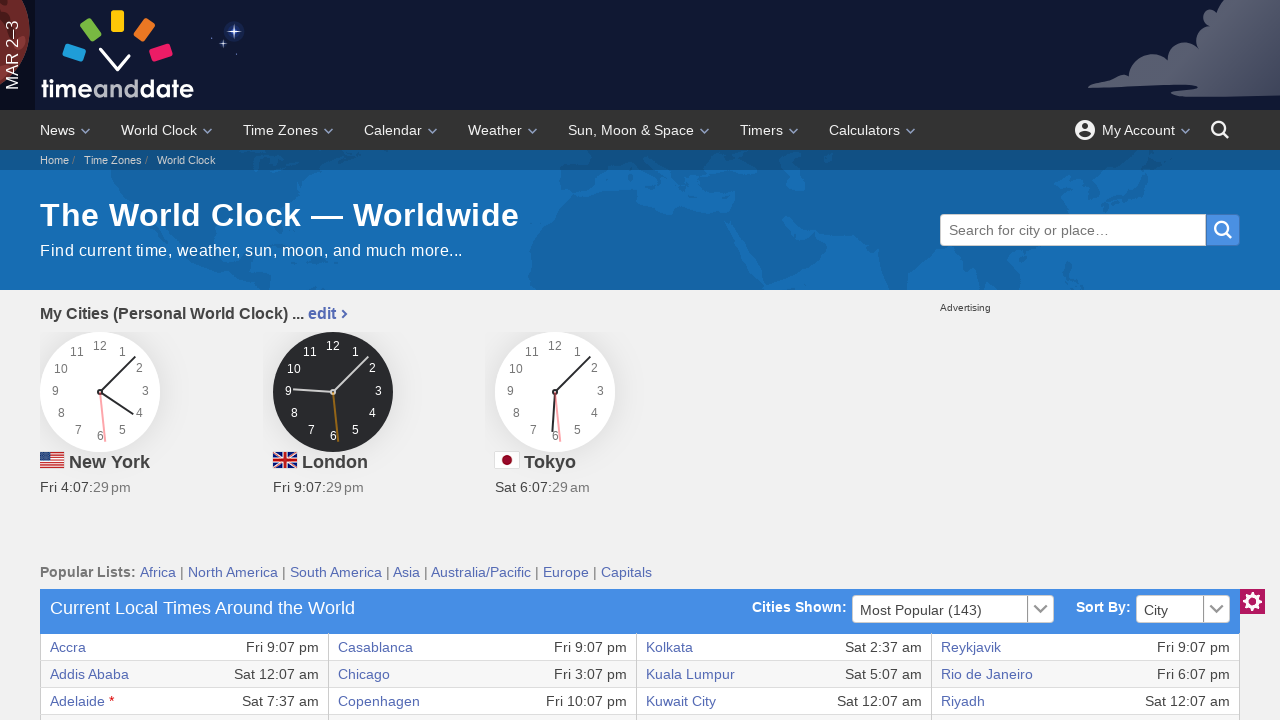